Tests range slider interaction by clicking and dragging the slider to change its value using mouse actions

Starting URL: https://www.selenium.dev/selenium/web/web-form.html

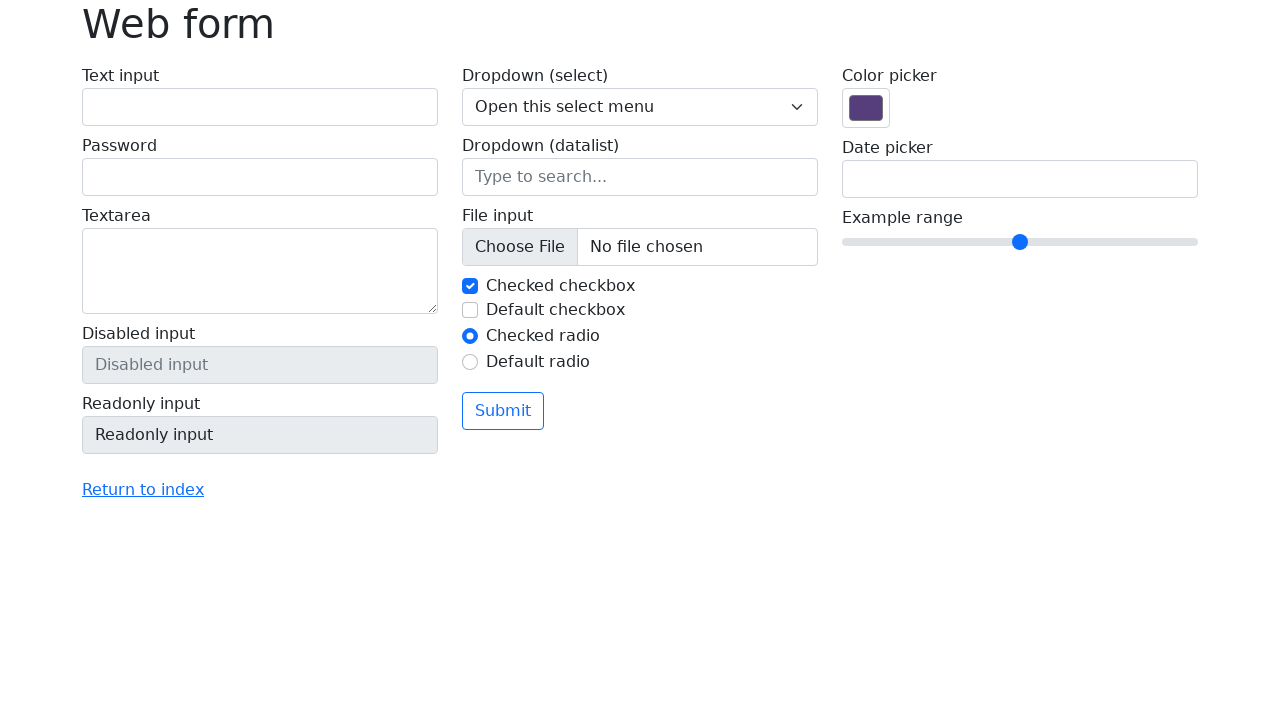

Located range slider element
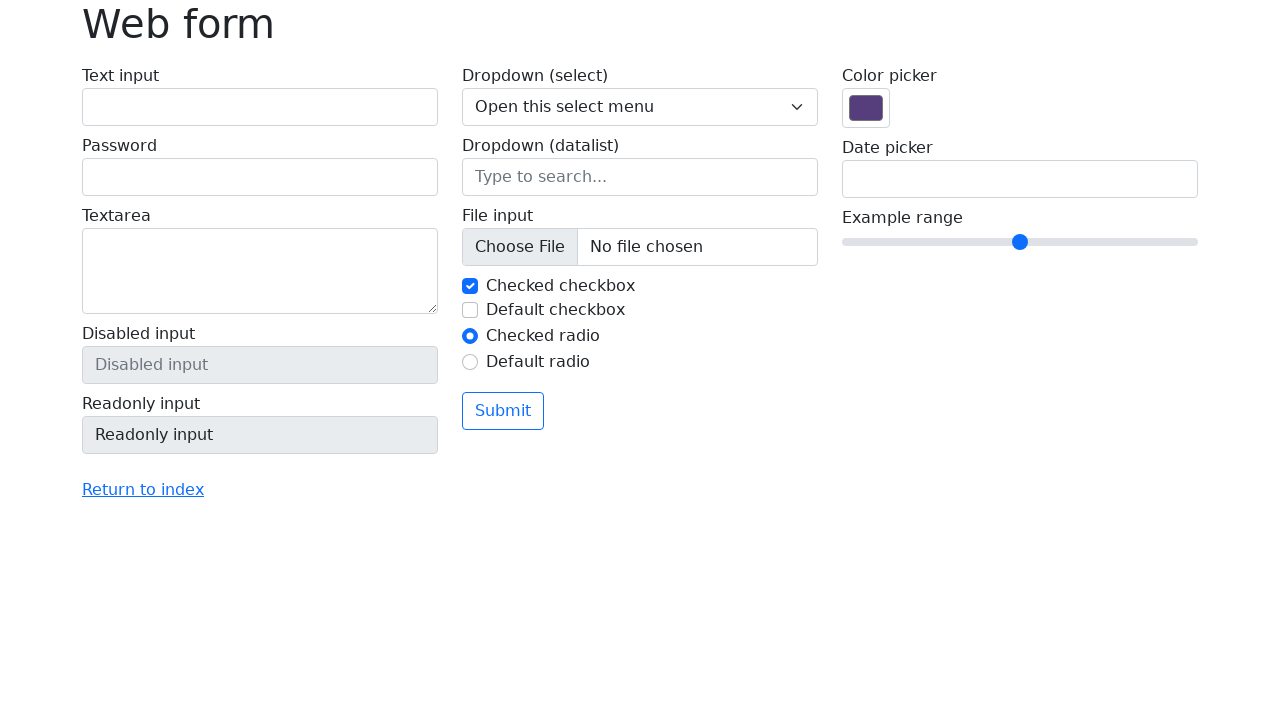

Retrieved bounding box coordinates of the range slider
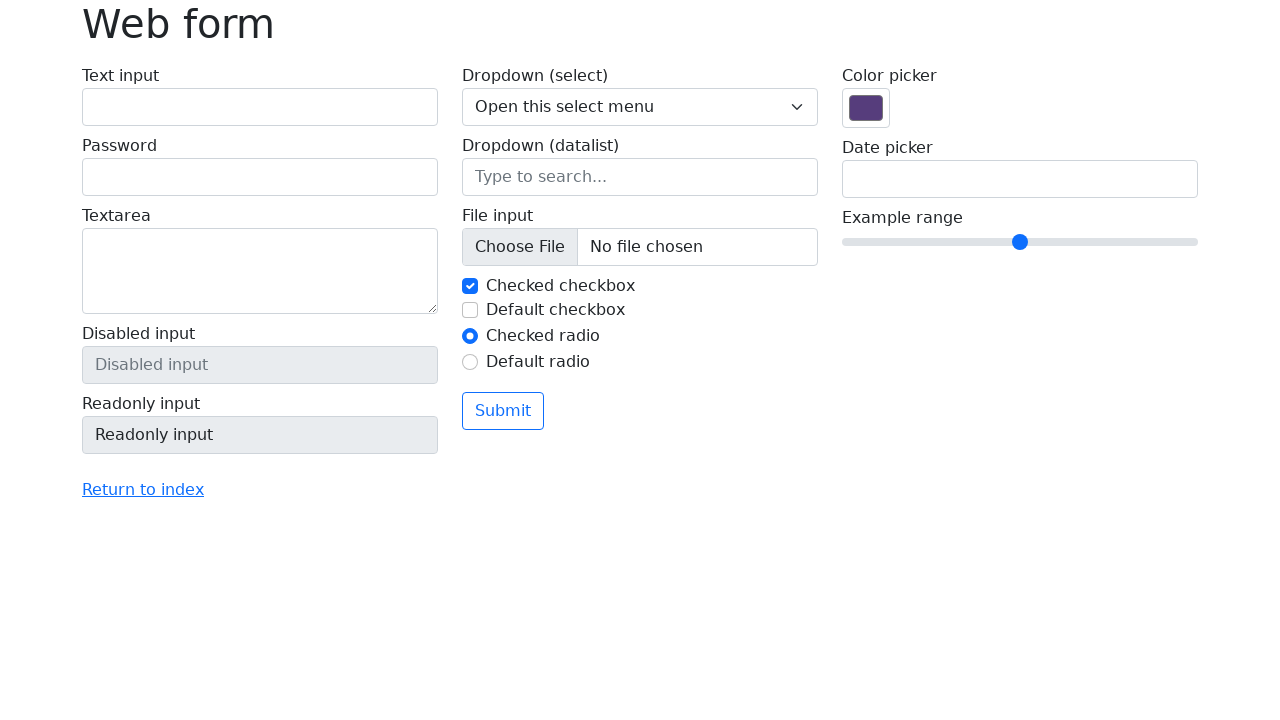

Moved mouse to center of range slider at (1020, 242)
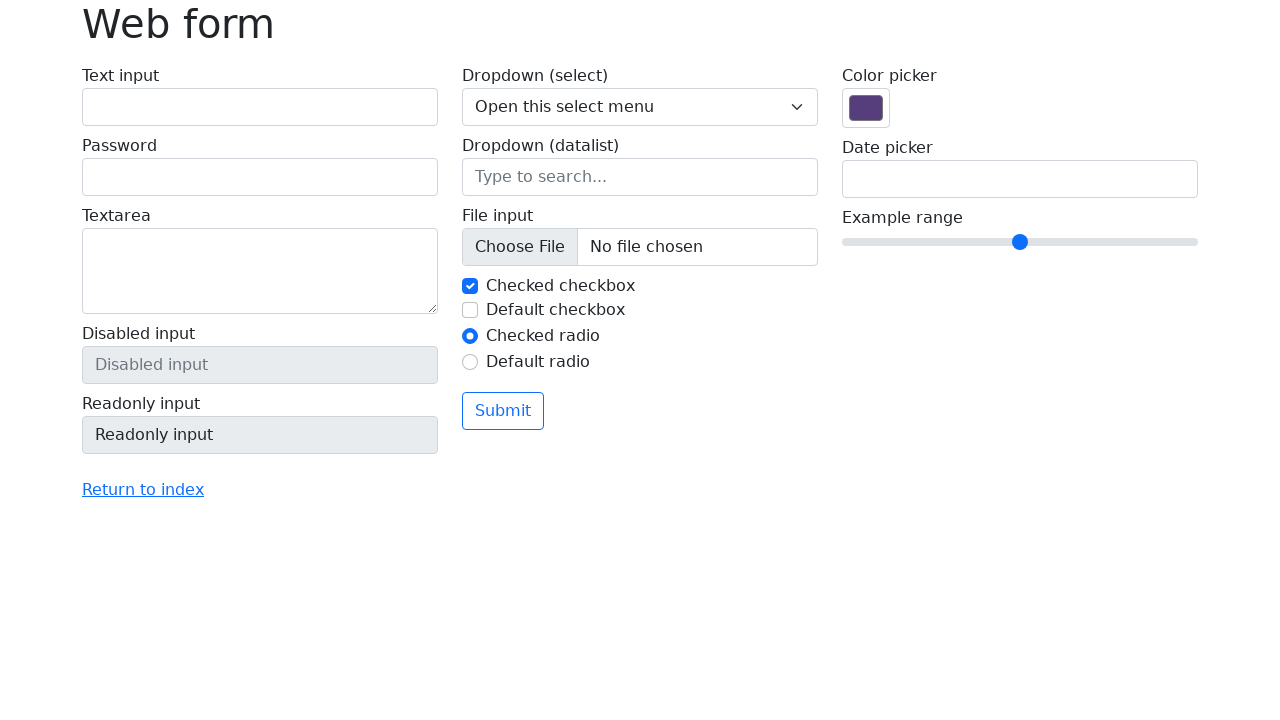

Pressed mouse button down on slider at (1020, 242)
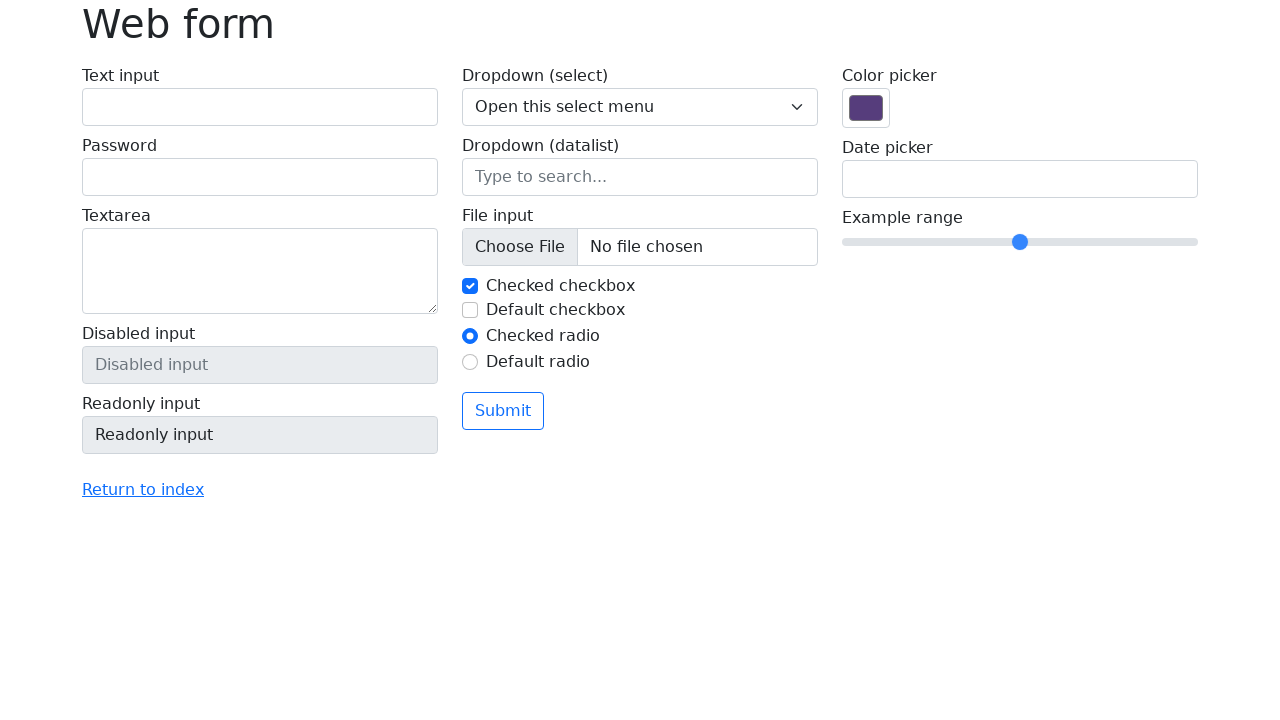

Dragged mouse 50 pixels to the right while holding button down at (1070, 242)
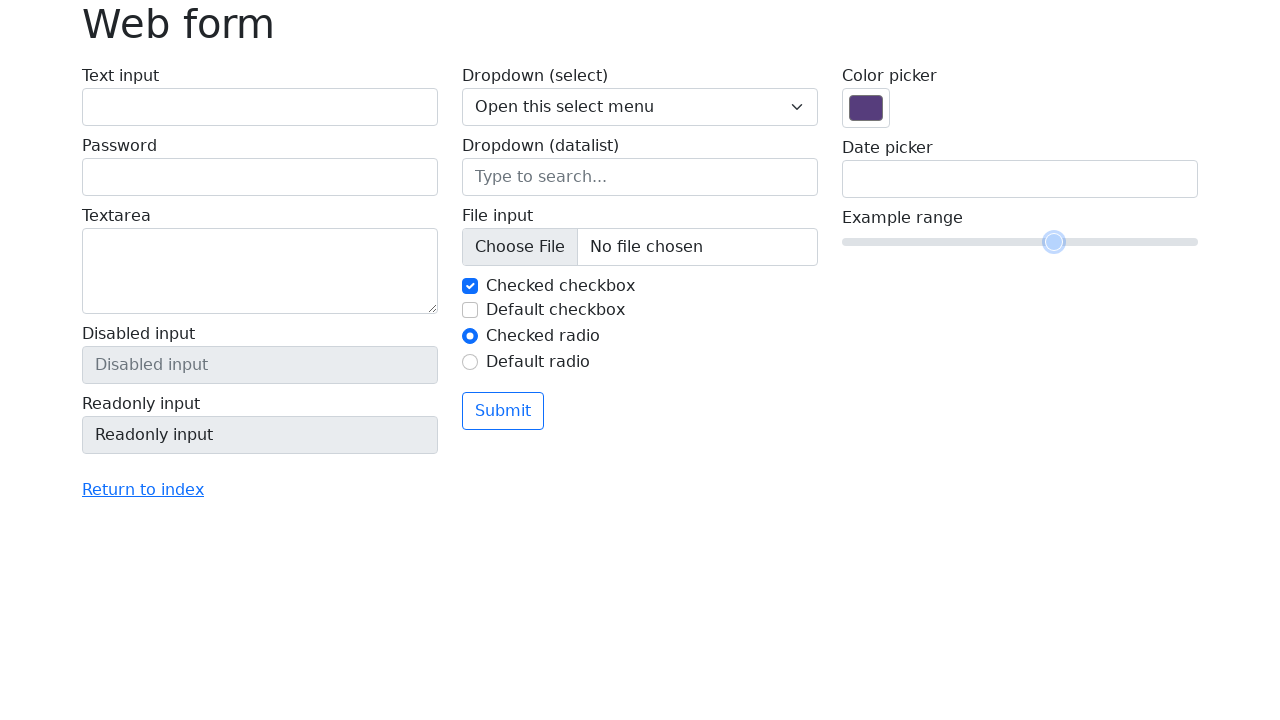

Released mouse button to complete slider drag operation at (1070, 242)
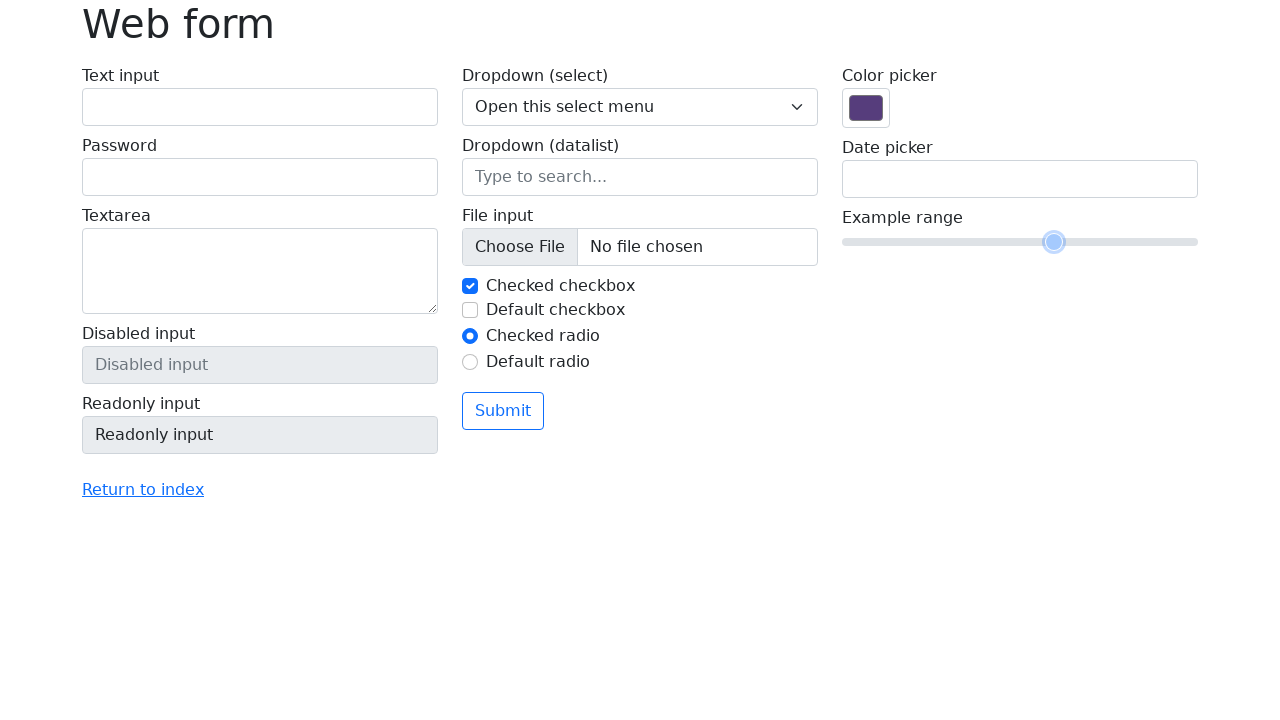

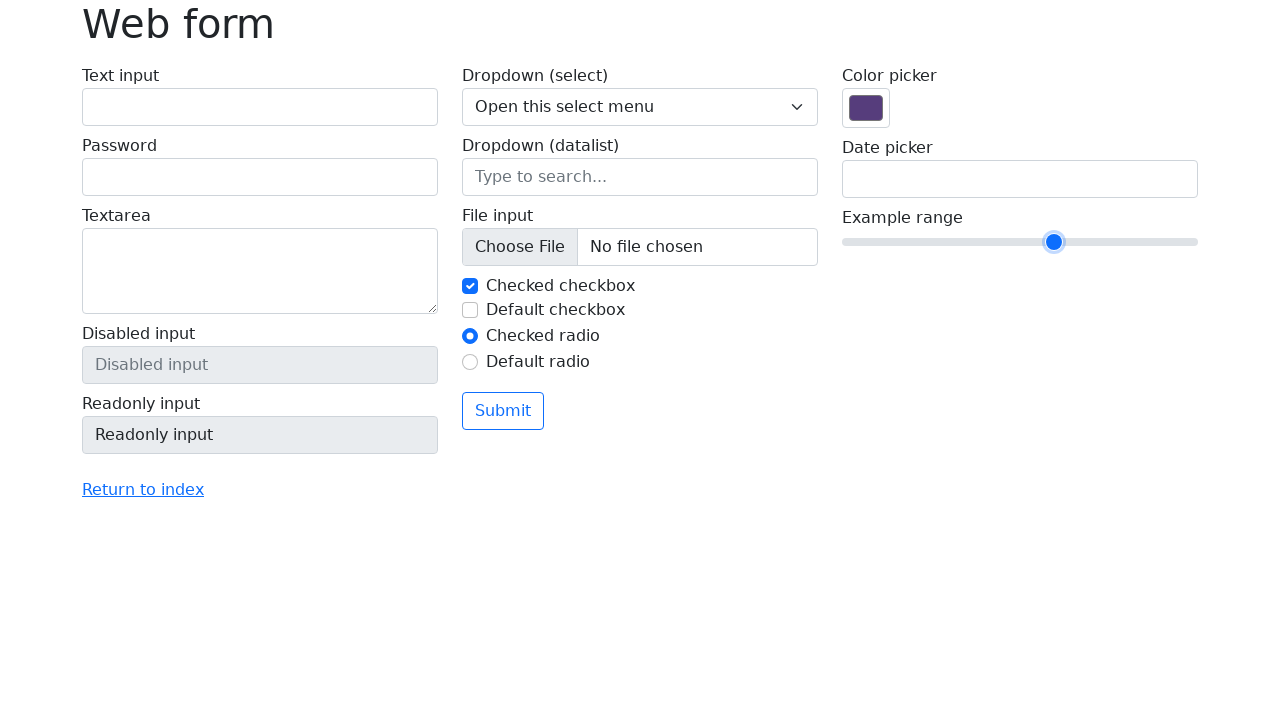